Tests that whitespace is trimmed from edited todo text

Starting URL: https://demo.playwright.dev/todomvc

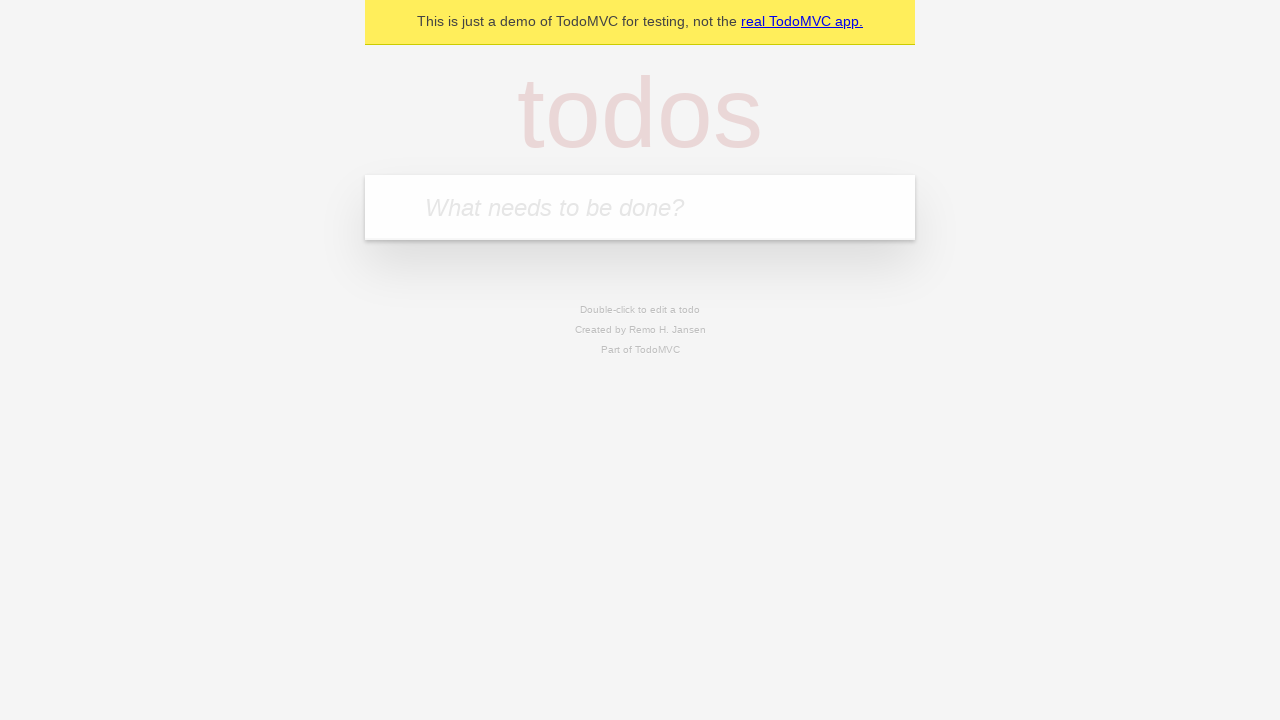

Filled new todo input with 'buy some cheese' on internal:attr=[placeholder="What needs to be done?"i]
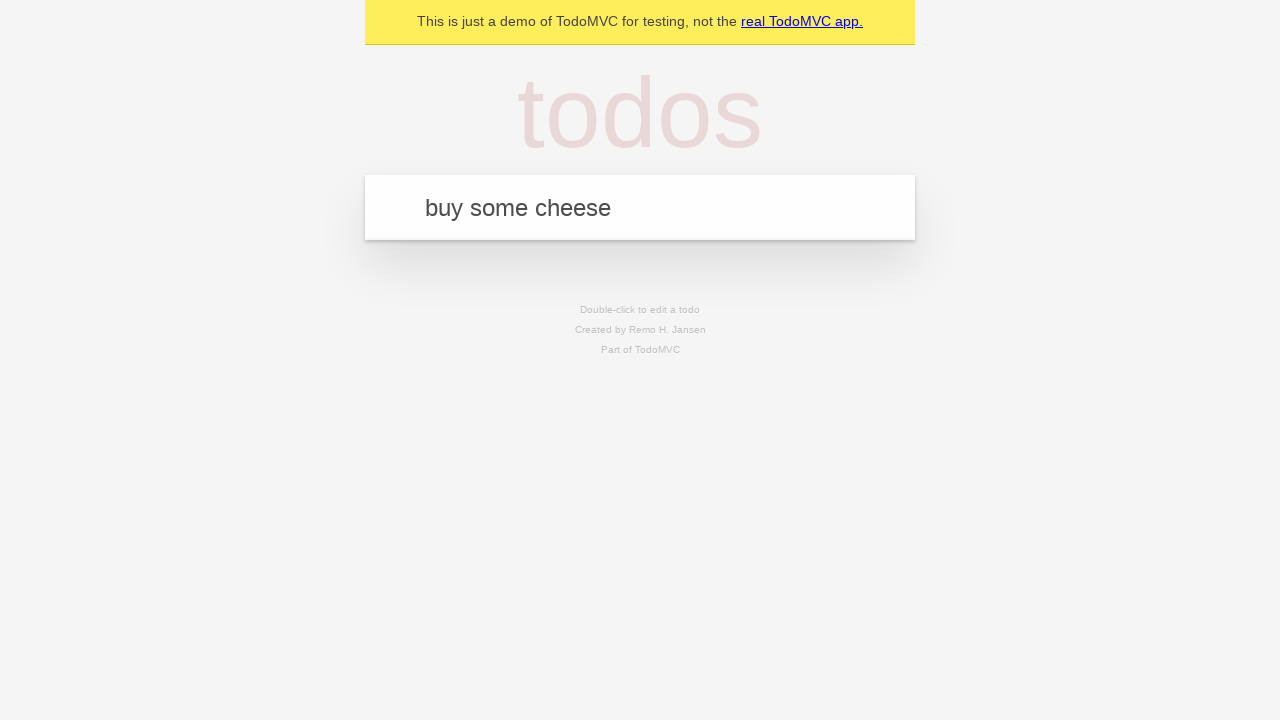

Pressed Enter to create todo 'buy some cheese' on internal:attr=[placeholder="What needs to be done?"i]
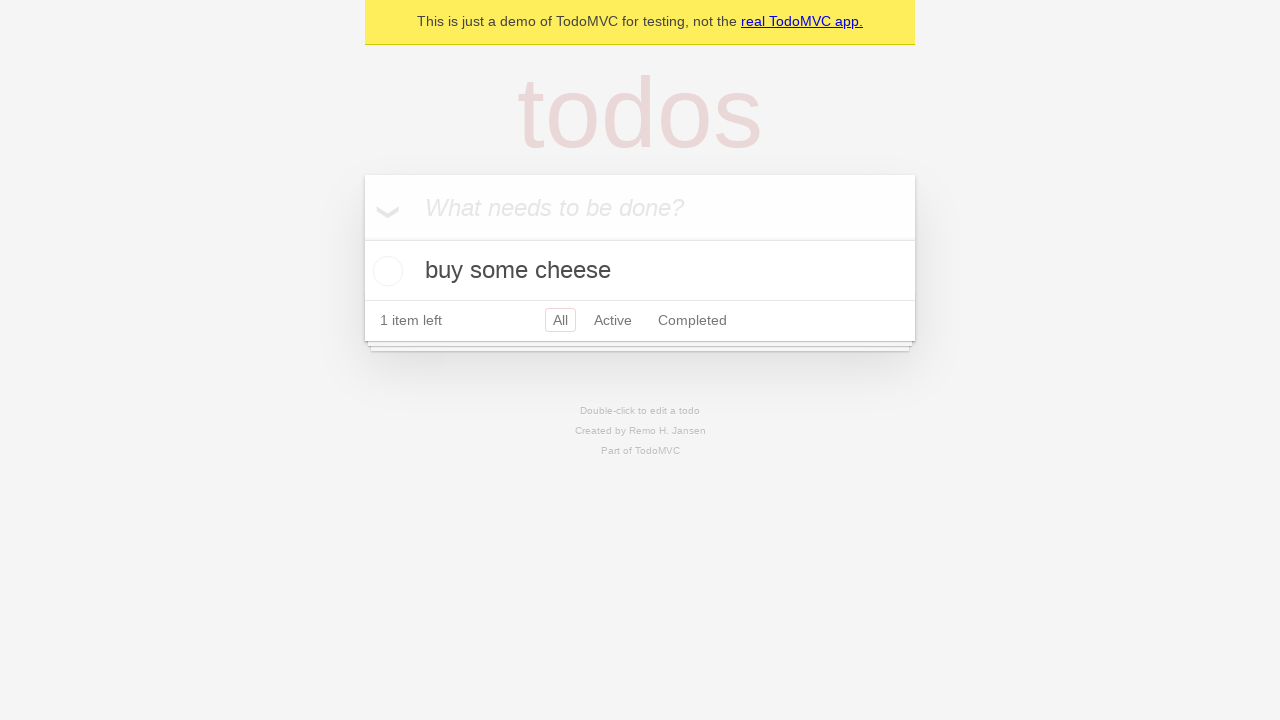

Filled new todo input with 'feed the cat' on internal:attr=[placeholder="What needs to be done?"i]
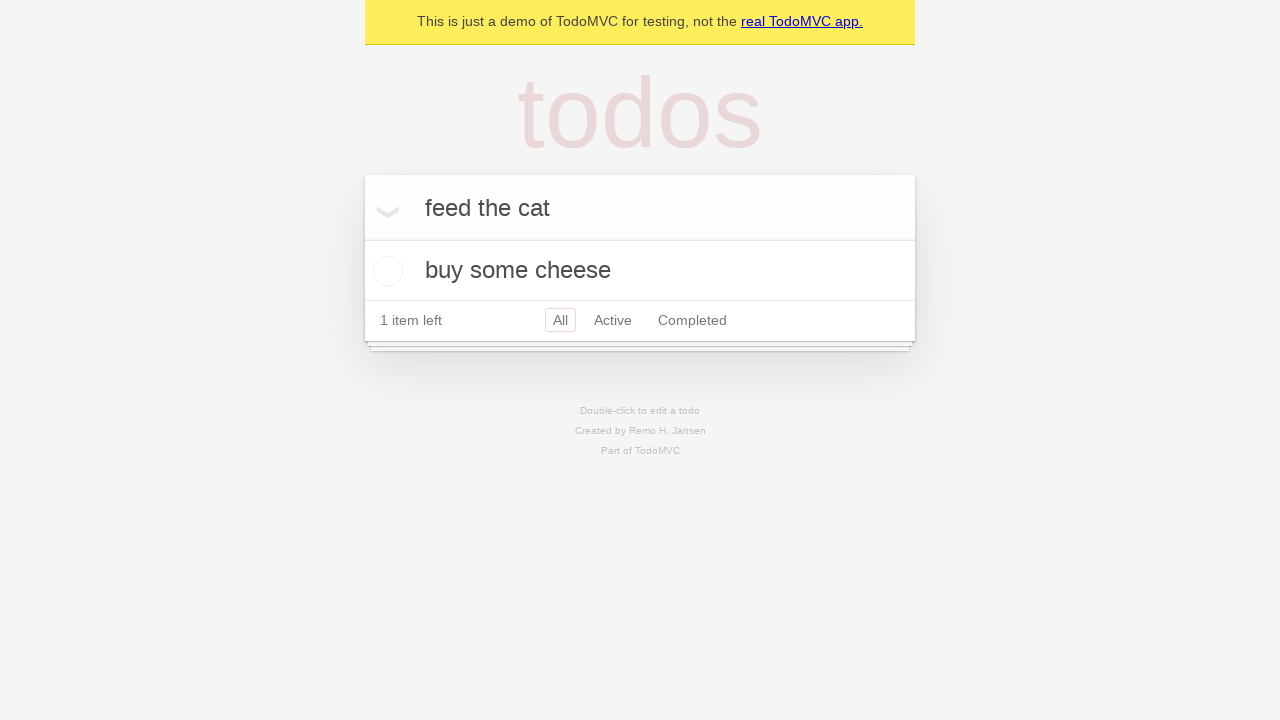

Pressed Enter to create todo 'feed the cat' on internal:attr=[placeholder="What needs to be done?"i]
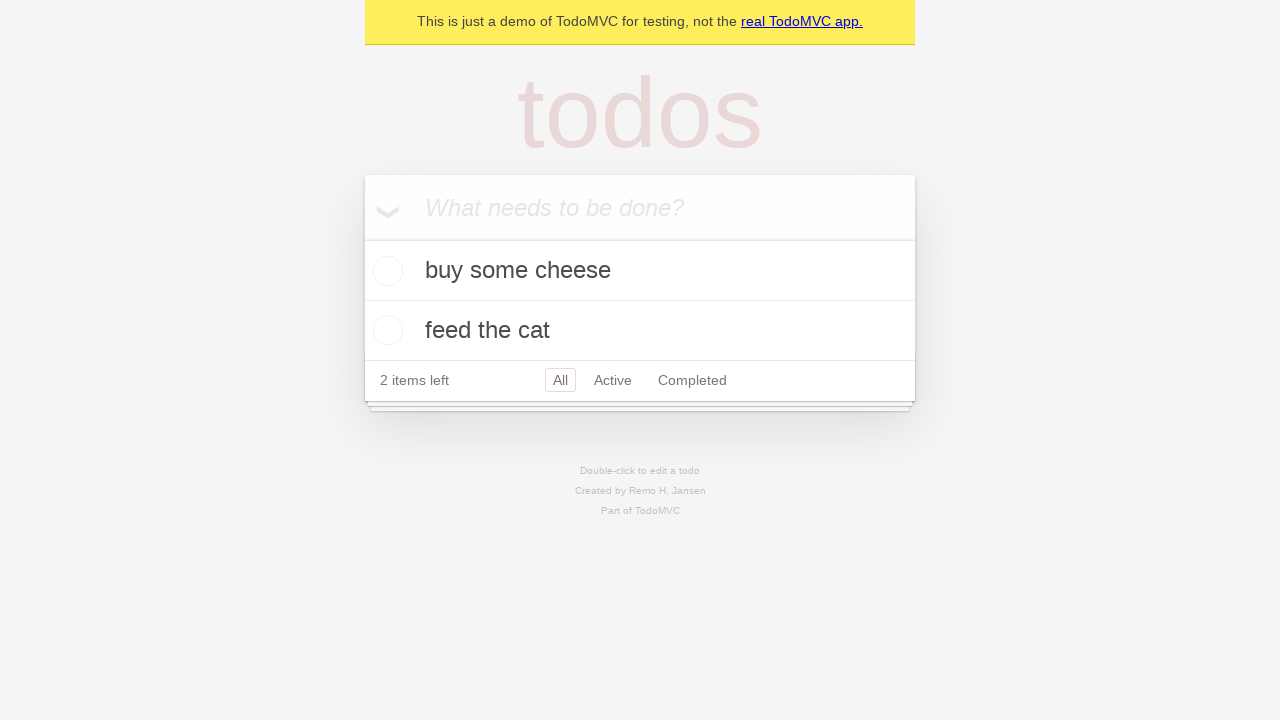

Filled new todo input with 'book a doctors appointment' on internal:attr=[placeholder="What needs to be done?"i]
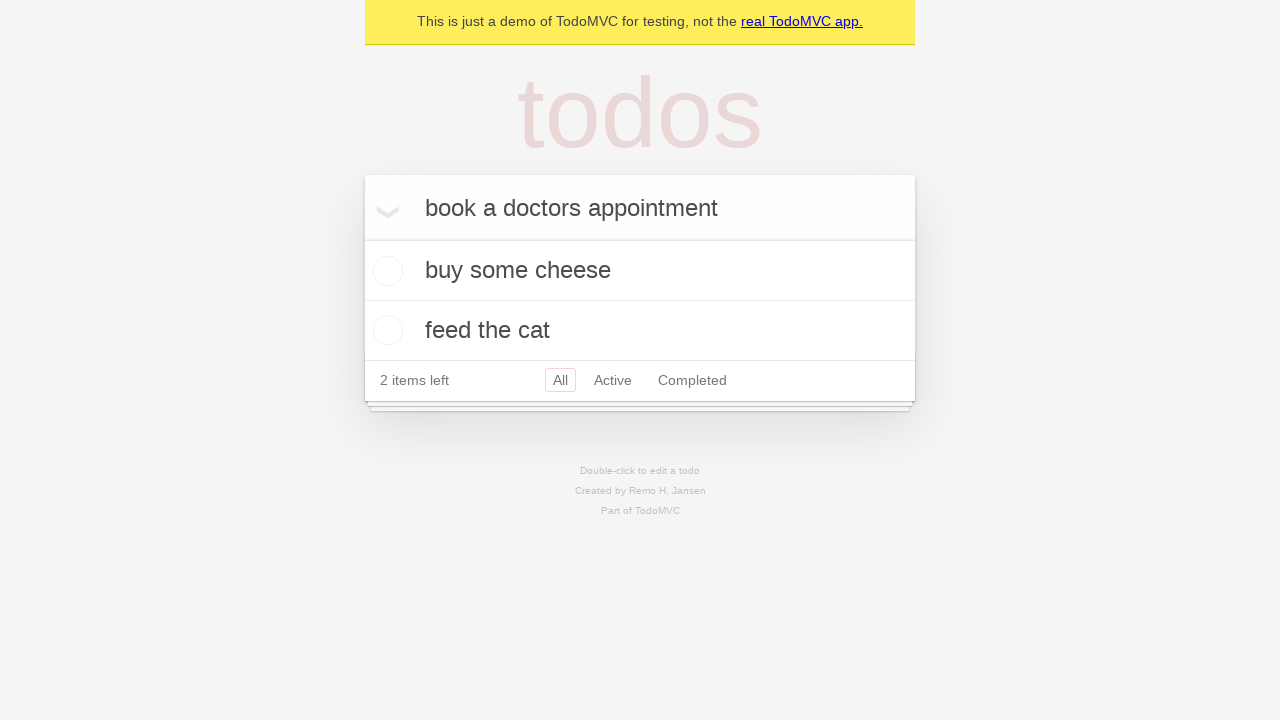

Pressed Enter to create todo 'book a doctors appointment' on internal:attr=[placeholder="What needs to be done?"i]
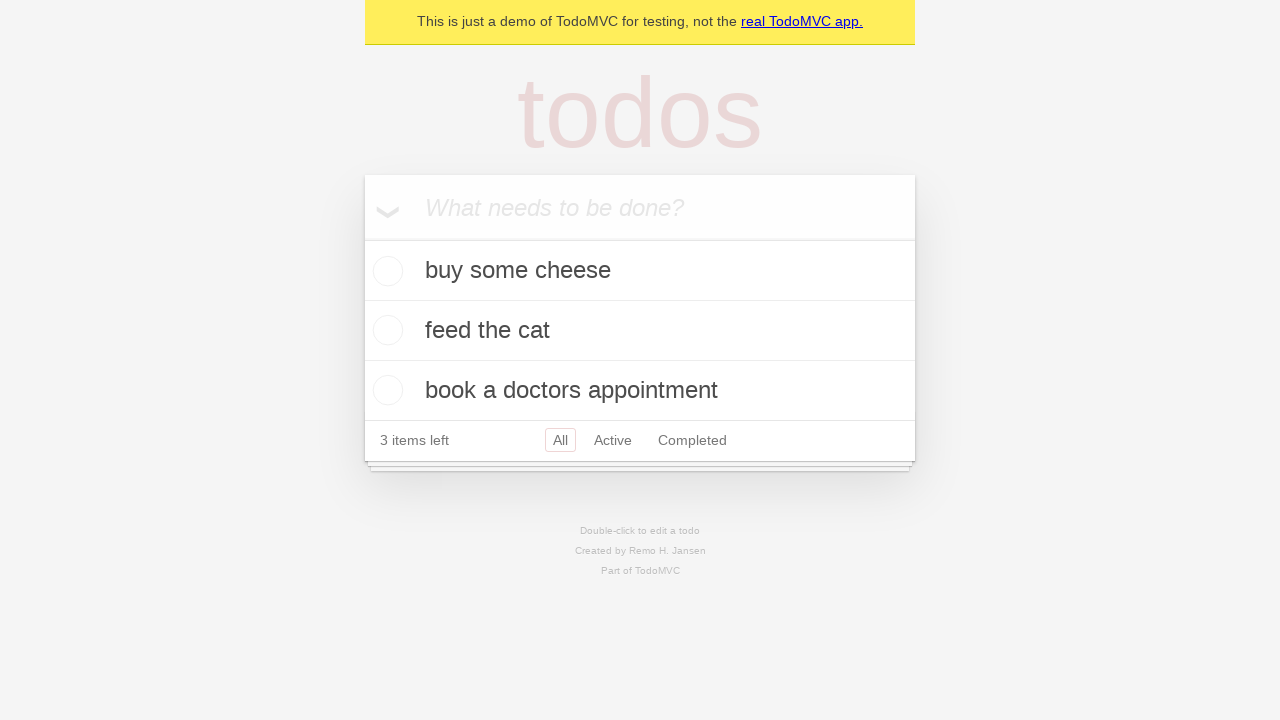

Double-clicked second todo item to enter edit mode at (640, 331) on internal:testid=[data-testid="todo-item"s] >> nth=1
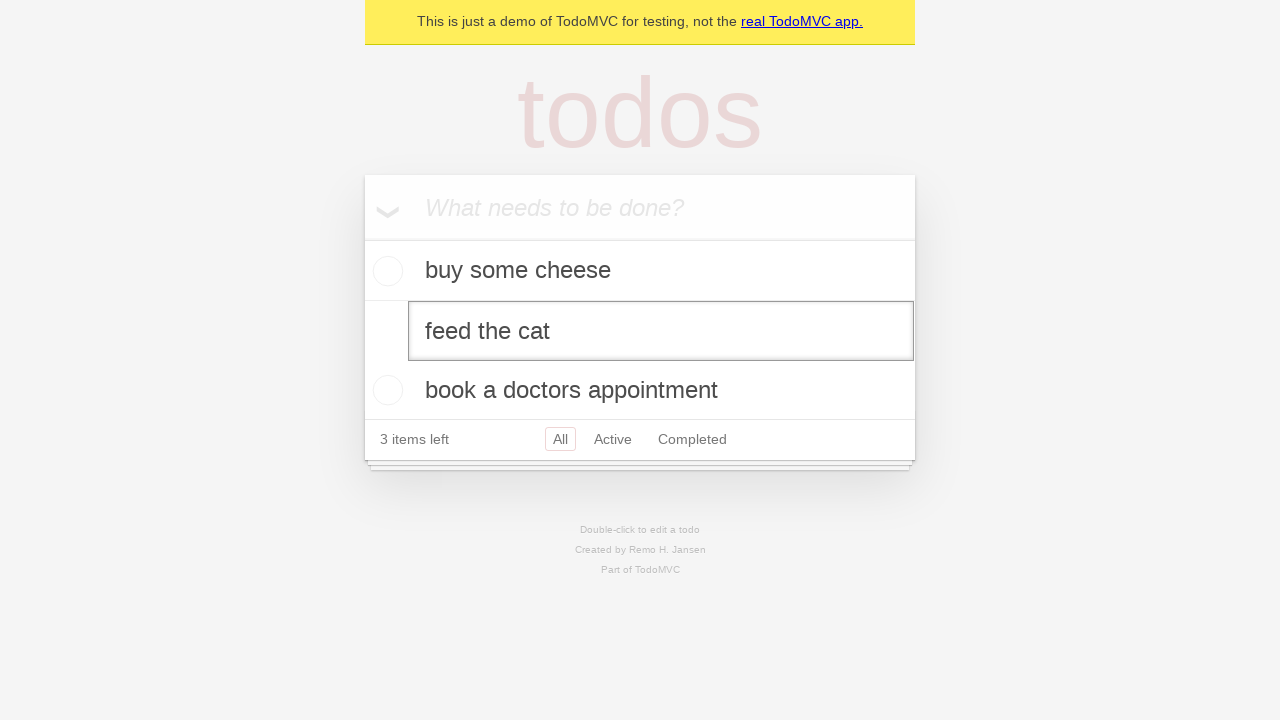

Filled edit input with whitespace-padded text '    buy some sausages    ' on internal:testid=[data-testid="todo-item"s] >> nth=1 >> internal:role=textbox[nam
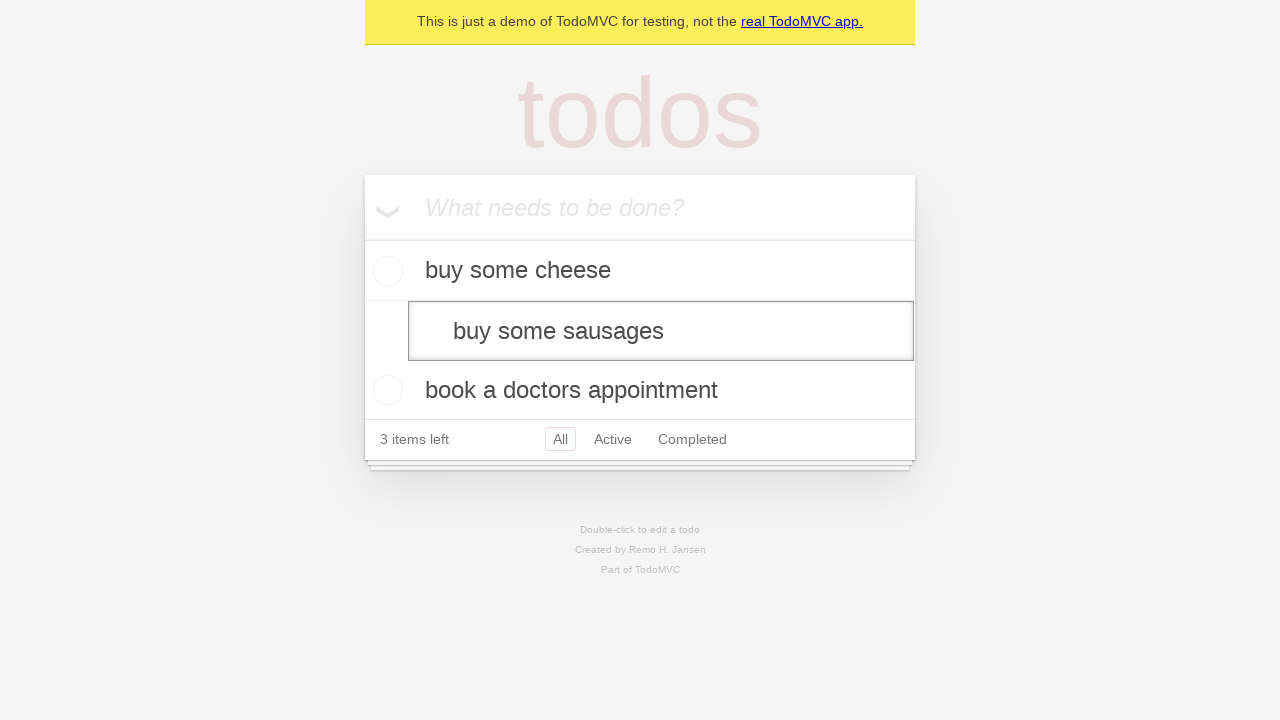

Pressed Enter to confirm edit and verify whitespace trimming on internal:testid=[data-testid="todo-item"s] >> nth=1 >> internal:role=textbox[nam
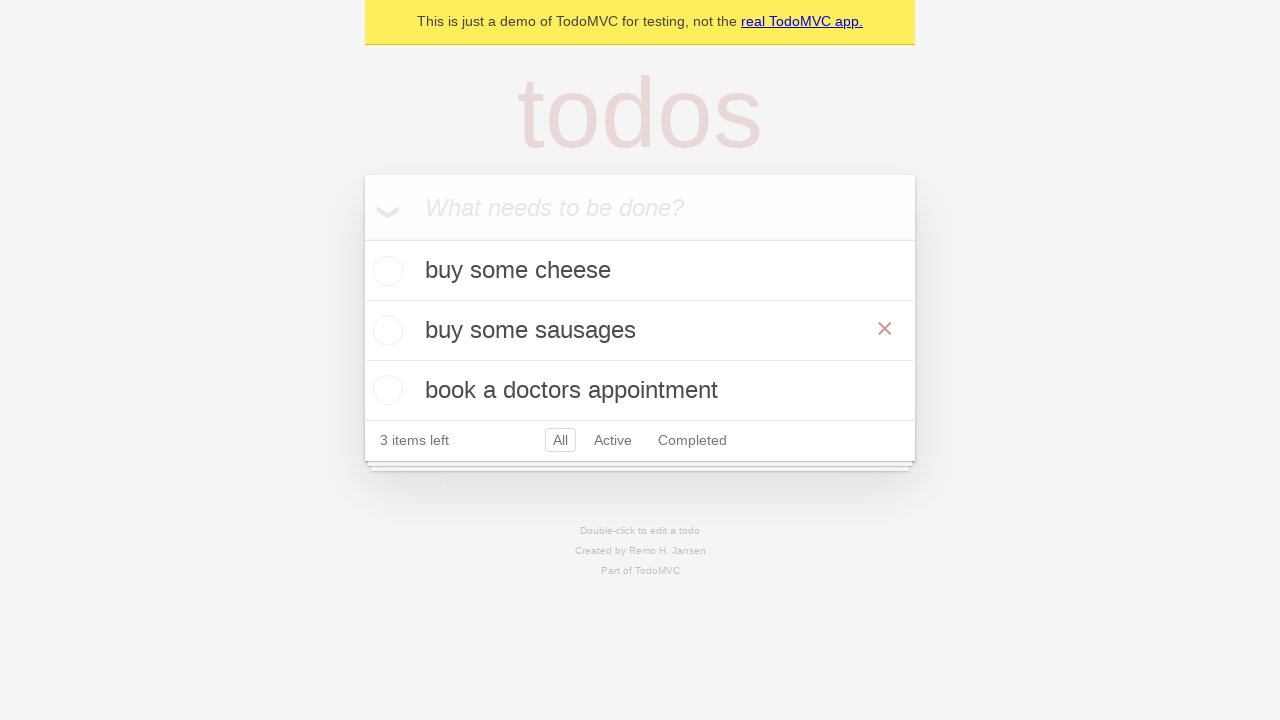

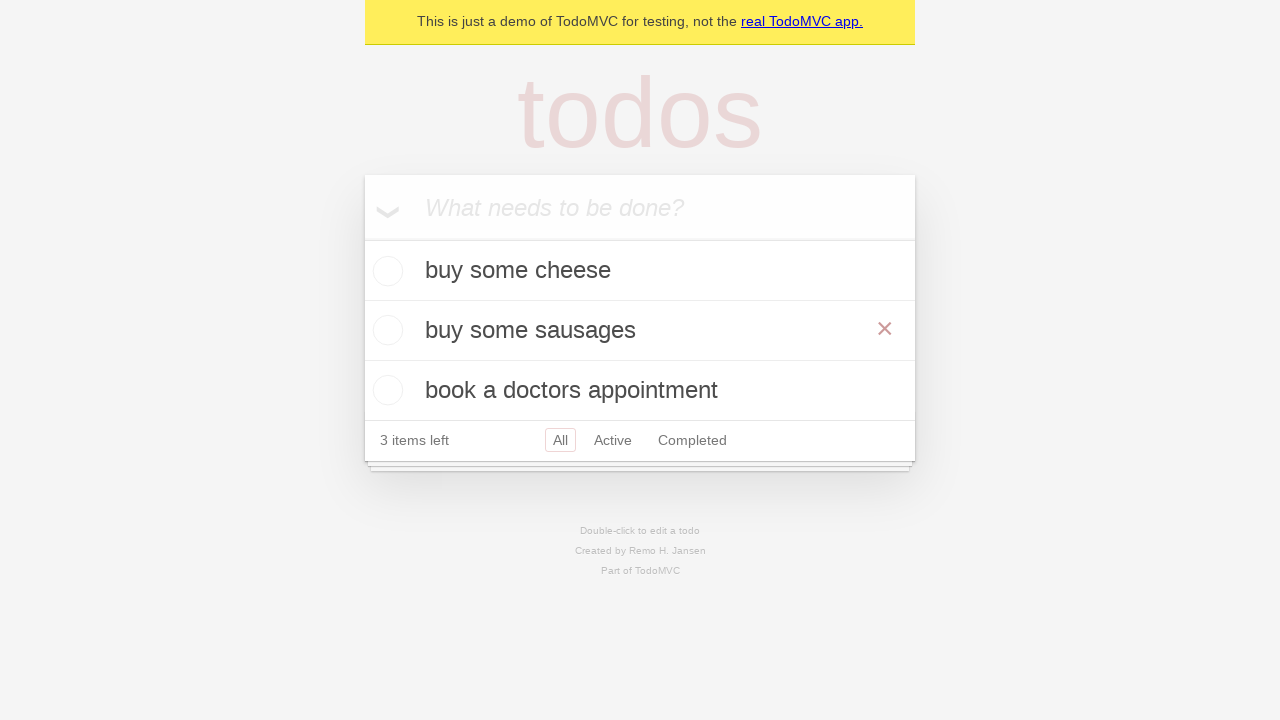